Tests the auto-complete functionality by typing text with proper capitalization using keyboard actions

Starting URL: https://demoqa.com/auto-complete

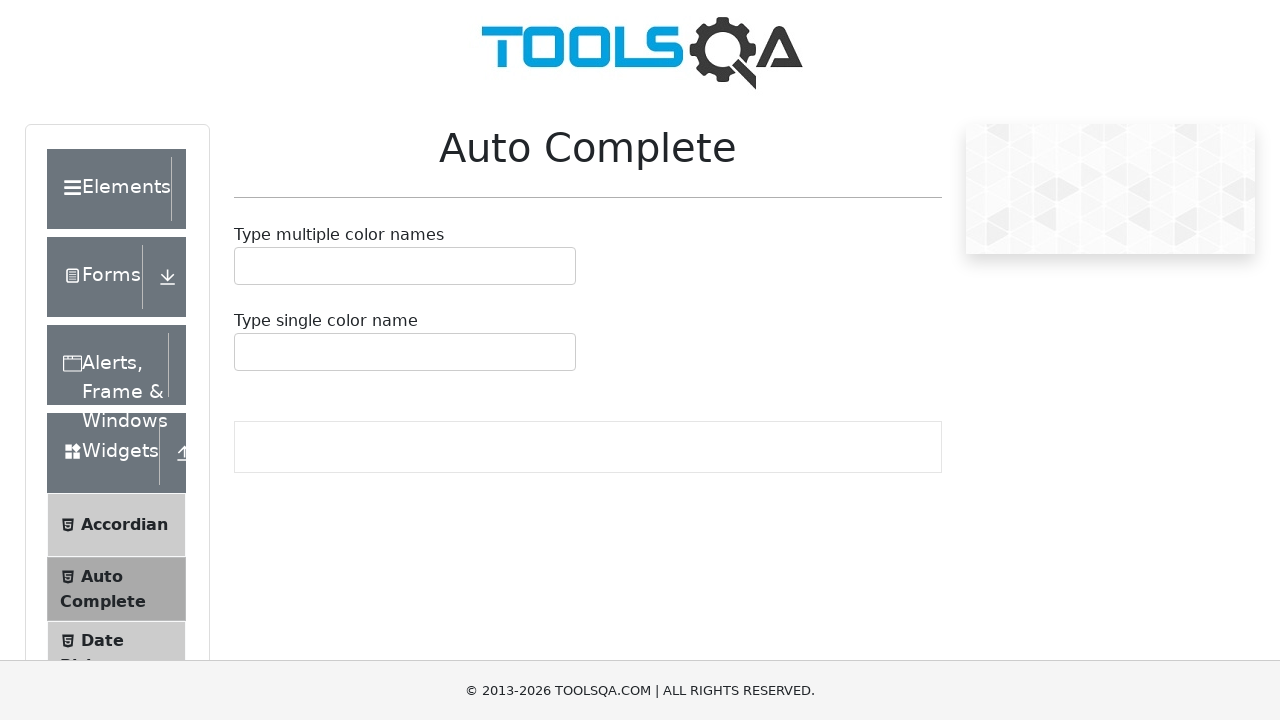

Clicked on the auto-complete input field at (405, 352) on #autoCompleteSingleContainer
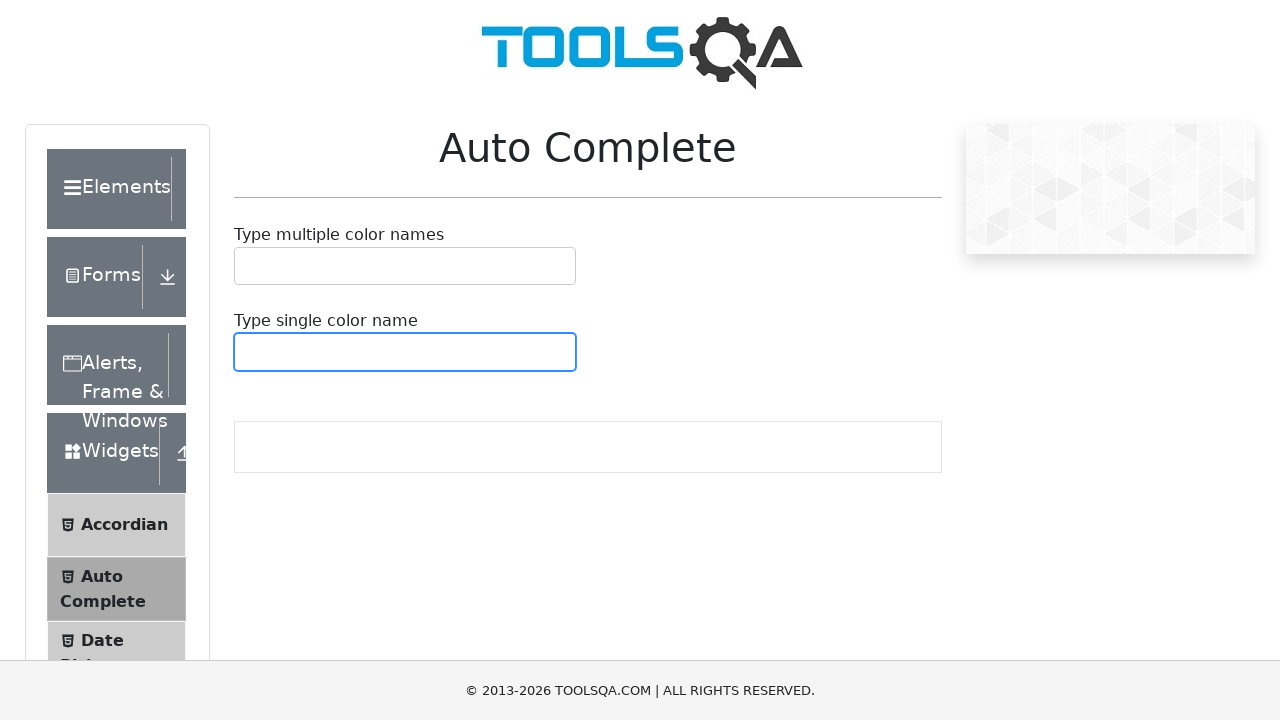

Pressed Shift key down to prepare for capitalization
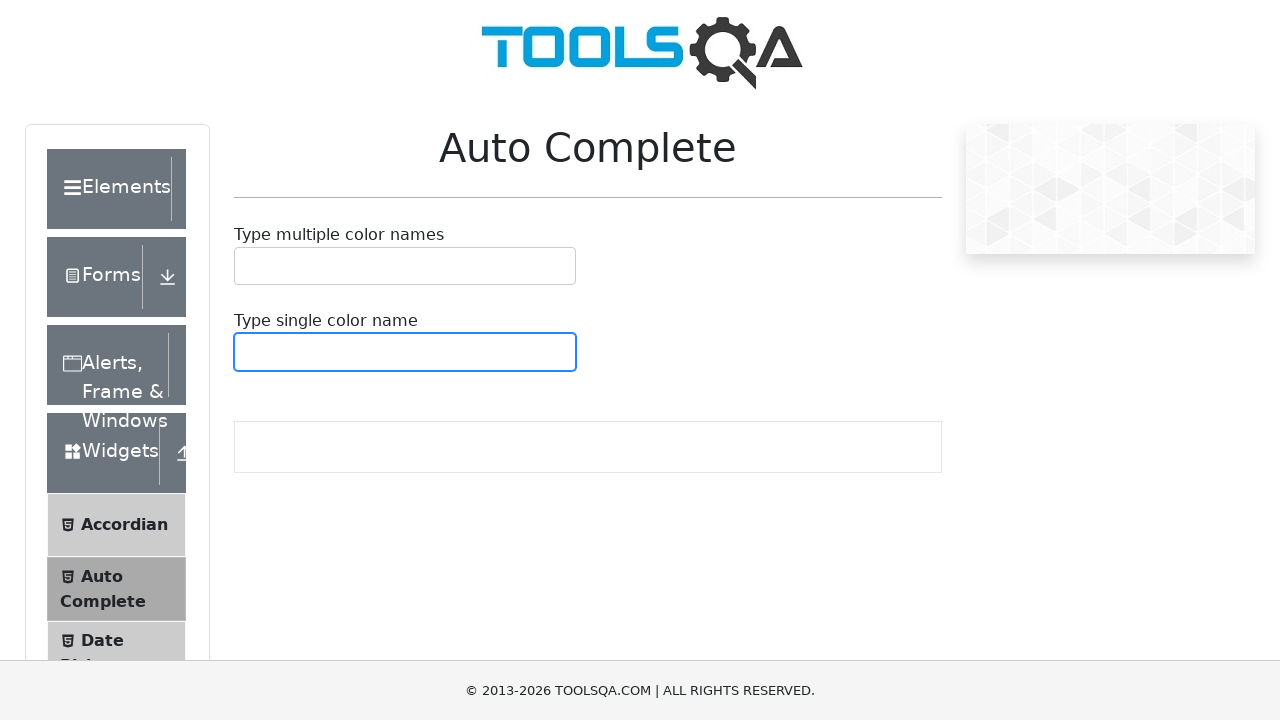

Typed capital 'G' using Shift modifier
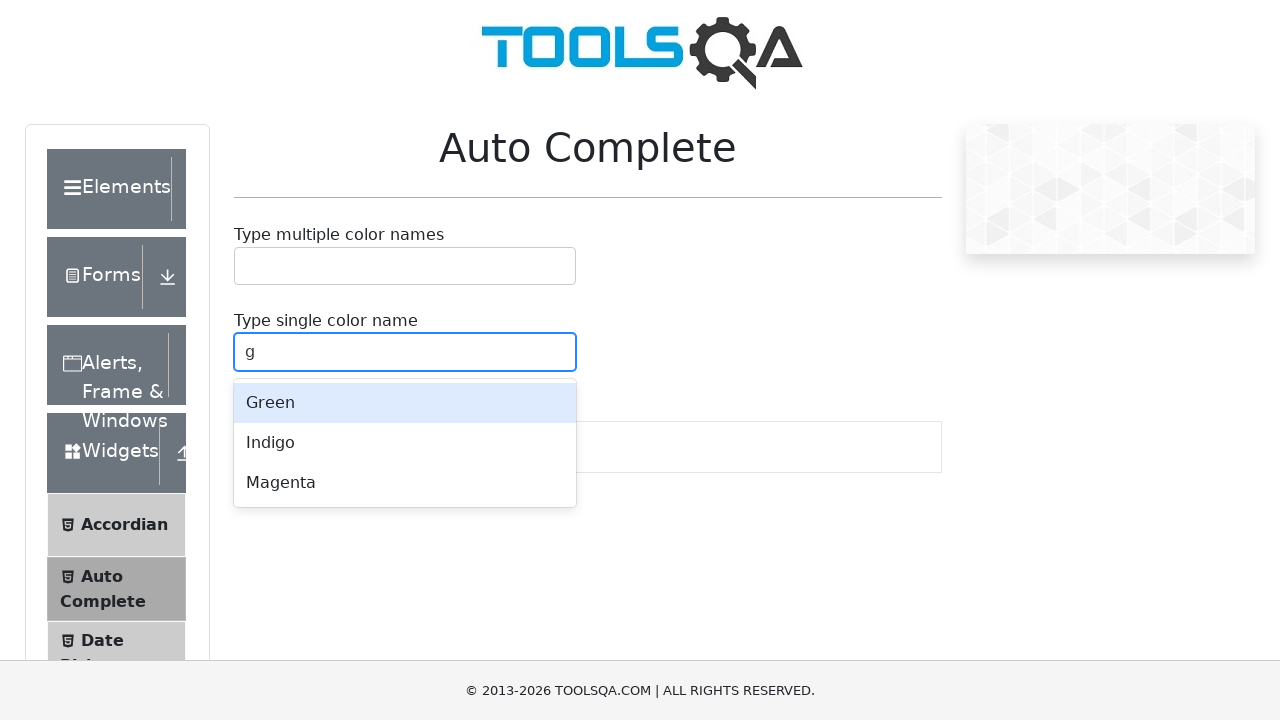

Released Shift key
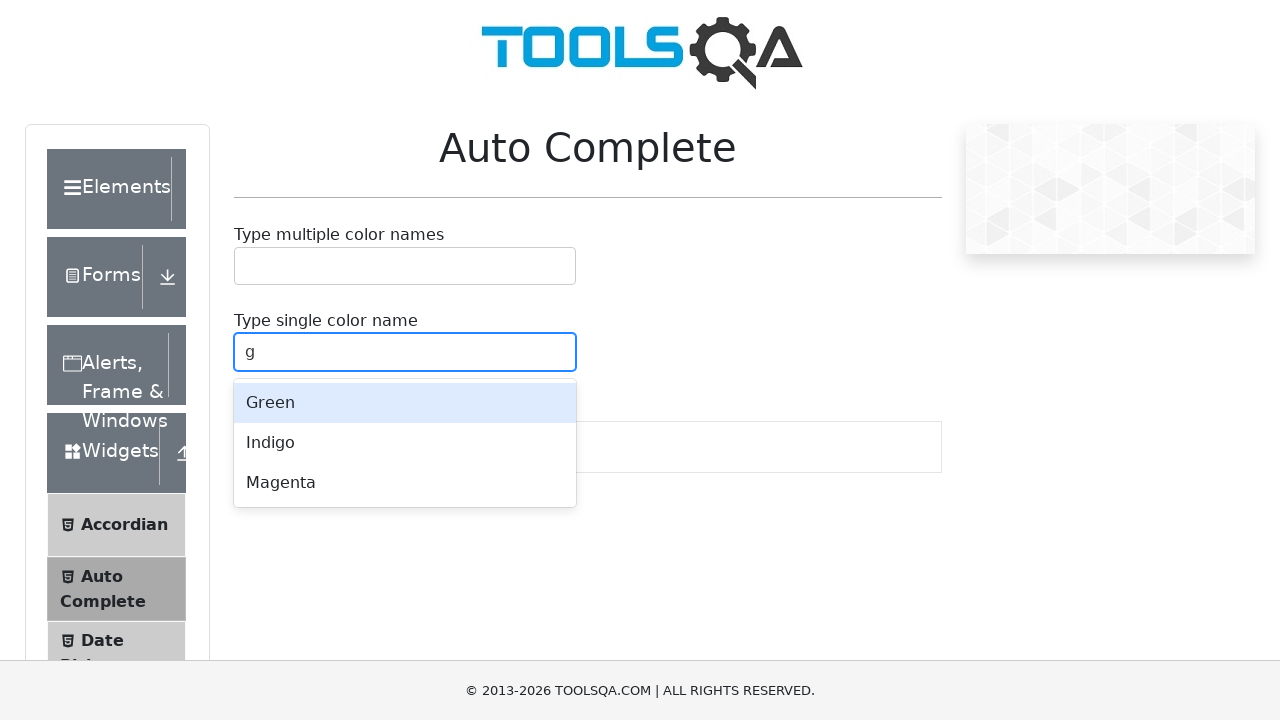

Typed remaining characters 'ökhan' to complete 'Gökhan'
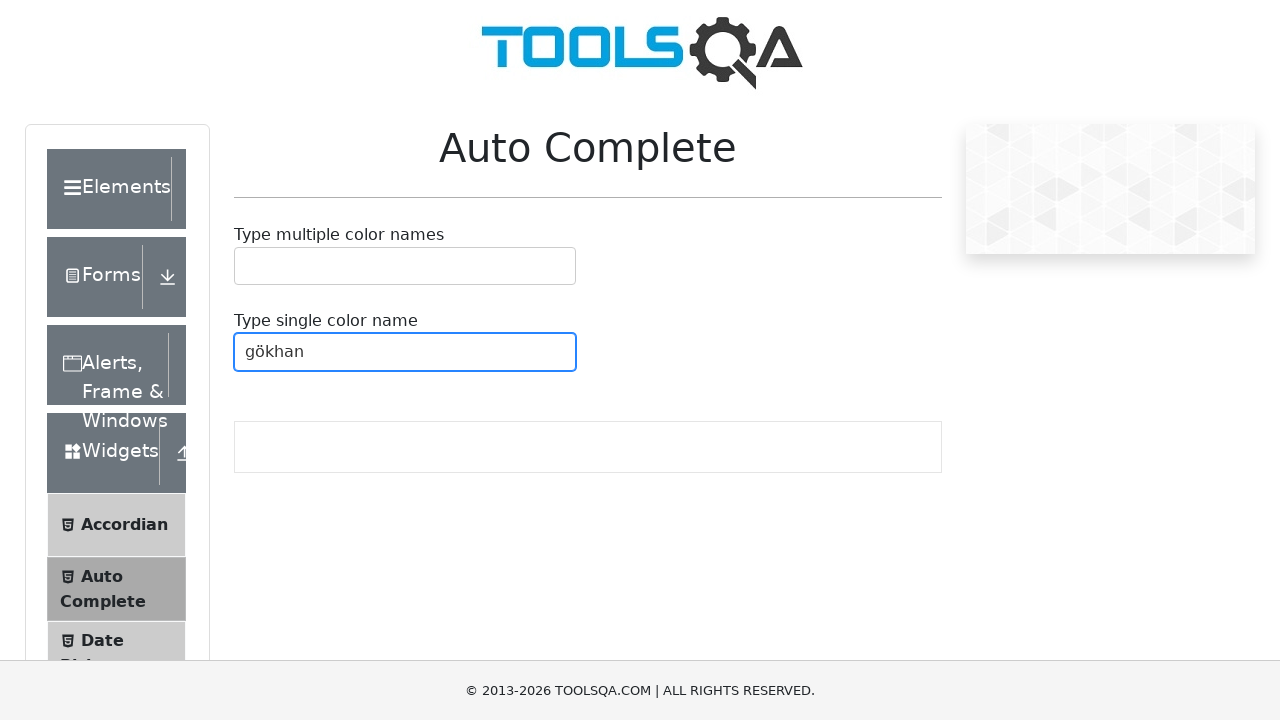

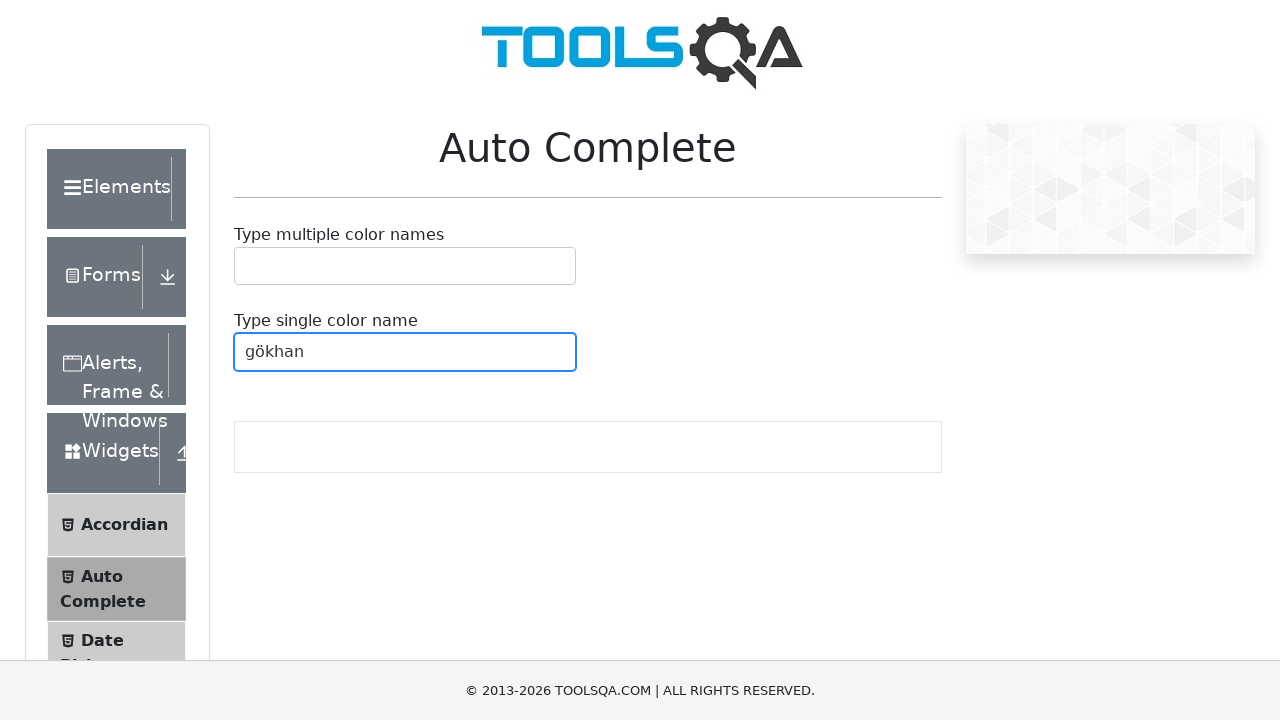